Tests dropdown selection functionality by selecting options using different methods (visible text, index, and value) and verifying the selections

Starting URL: https://v1.training-support.net/selenium/selects

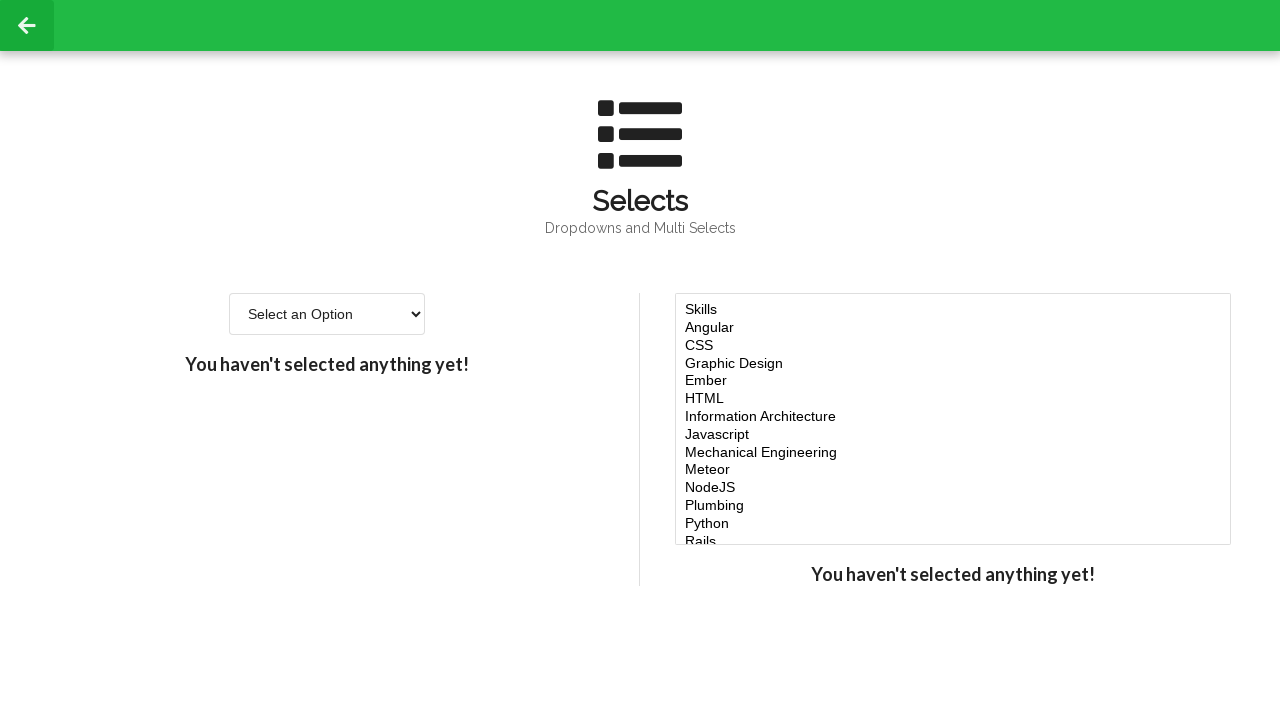

Located the single-select dropdown element
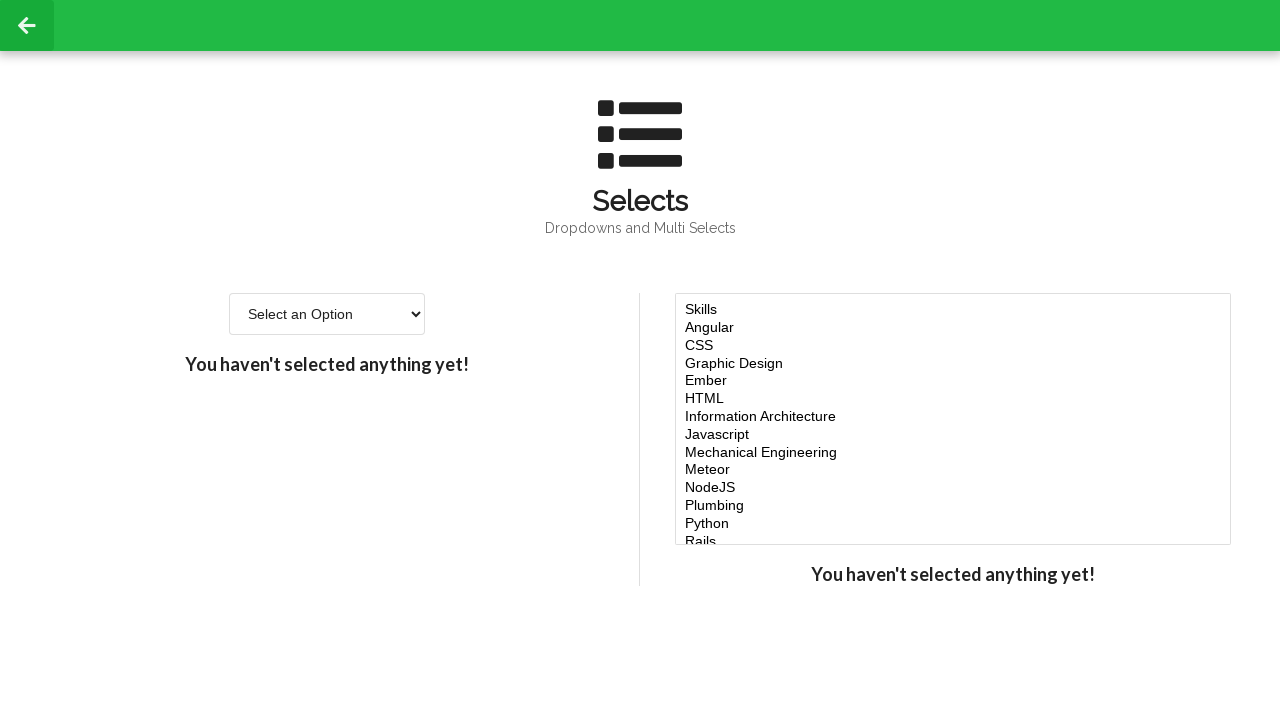

Selected 'Option 2' by visible text on #single-select
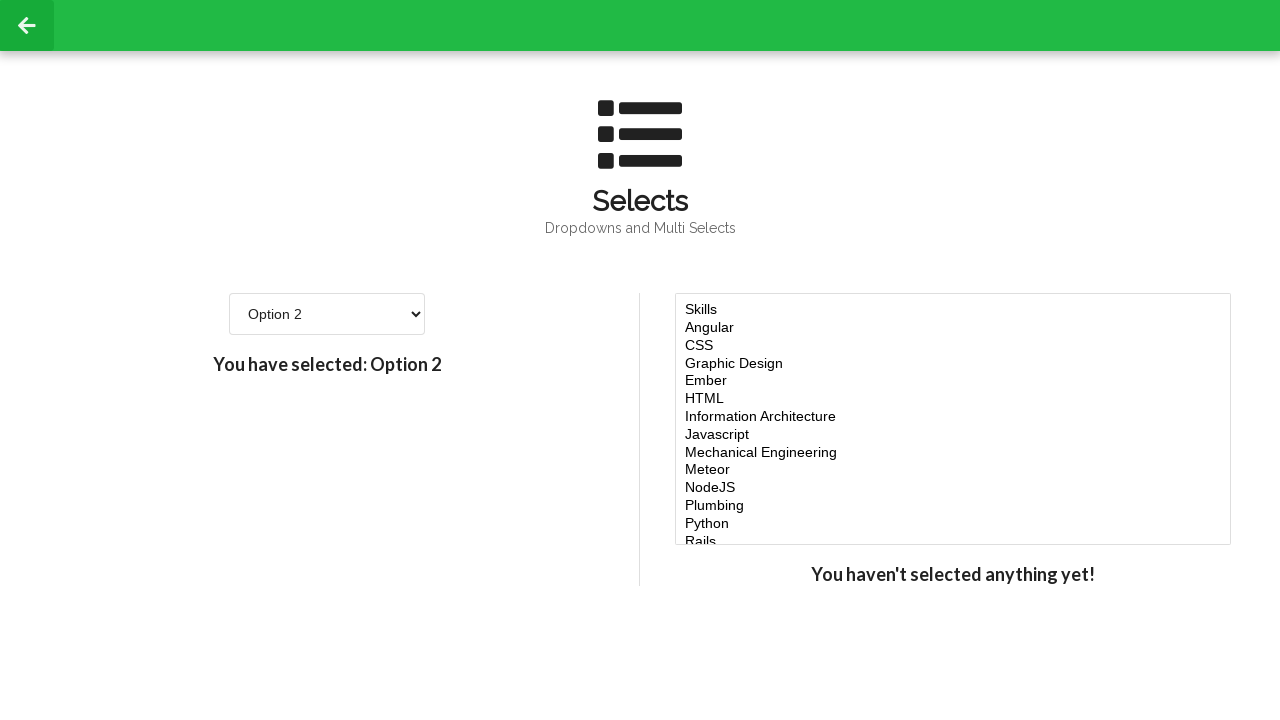

Selected option at index 3 (4th option) by index on #single-select
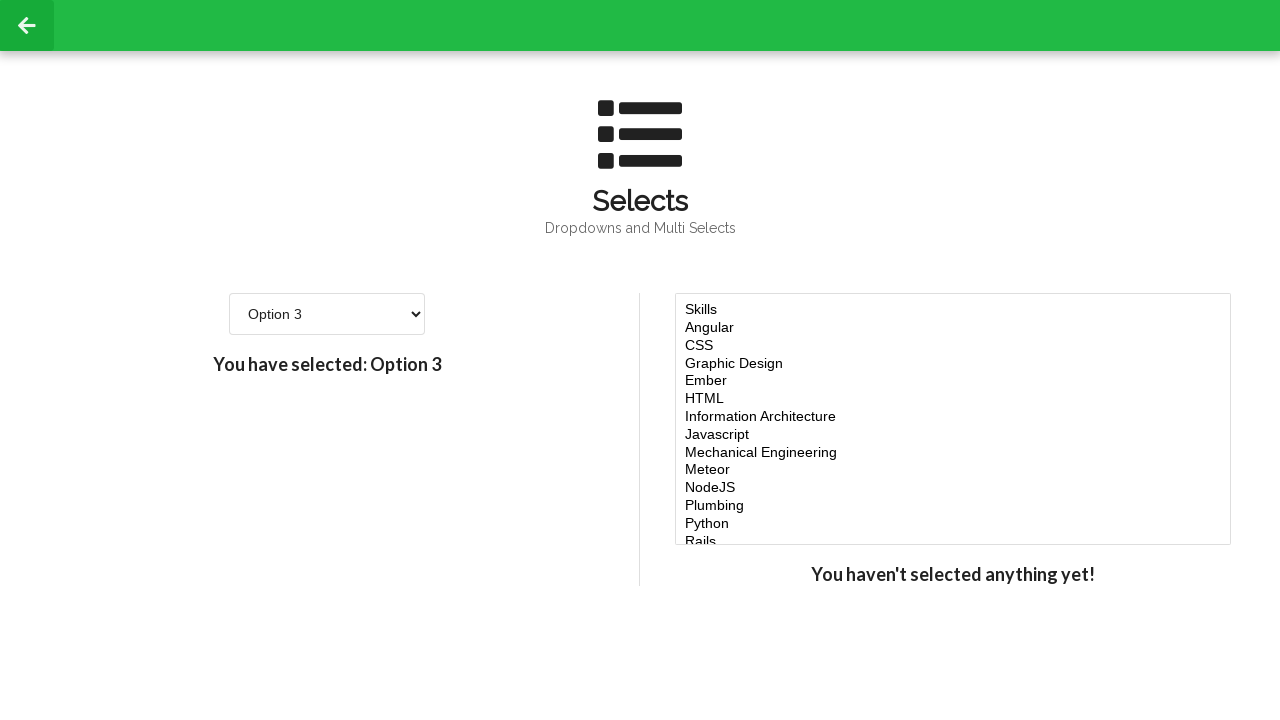

Selected option with value '4' by value attribute on #single-select
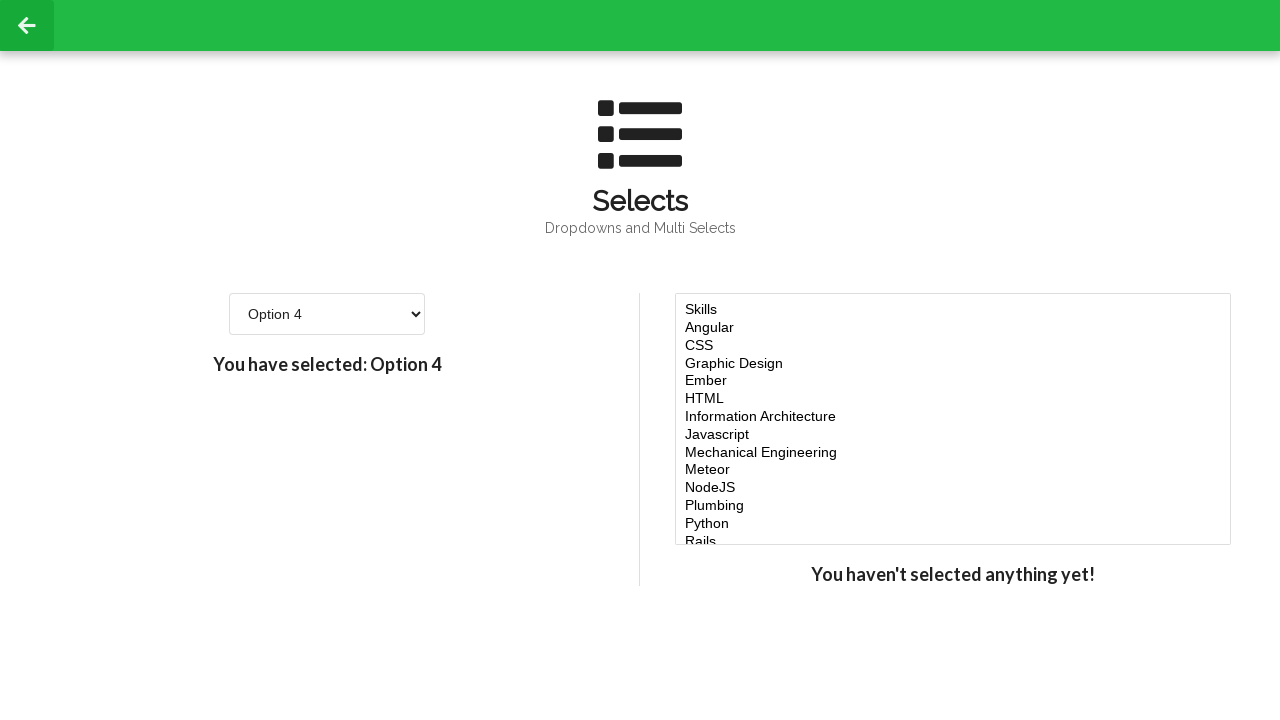

Retrieved all available dropdown options for verification
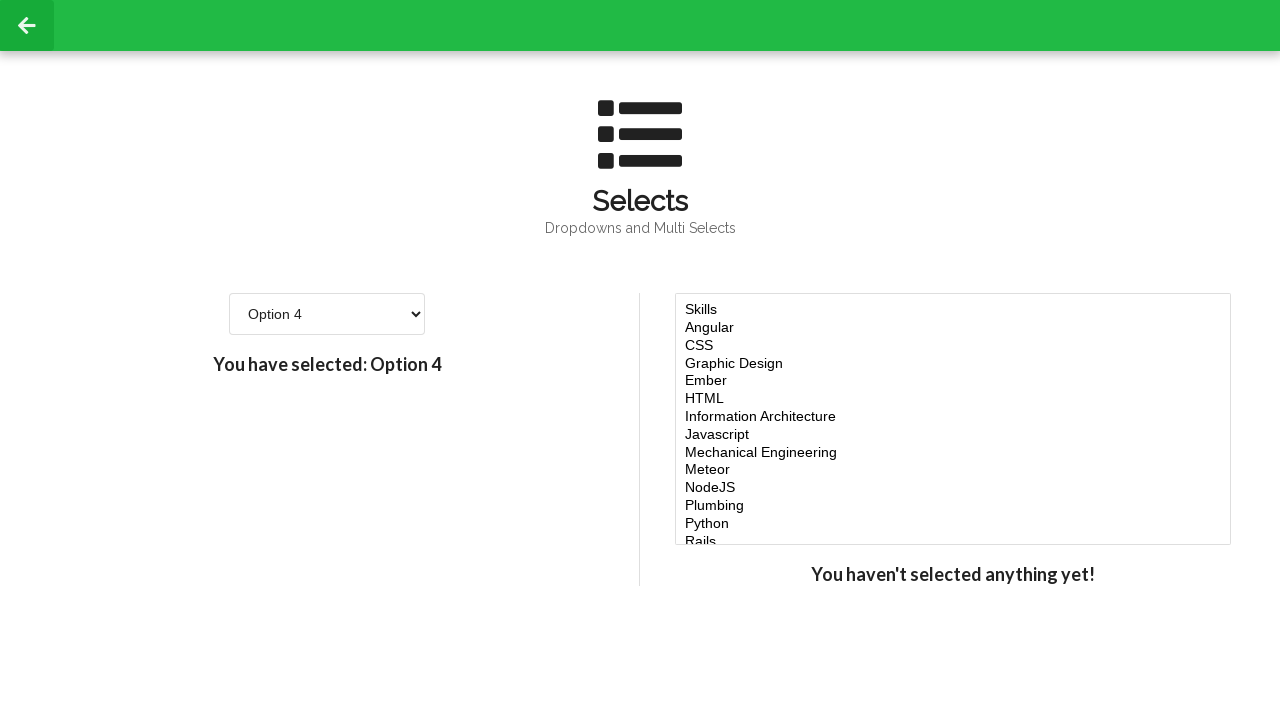

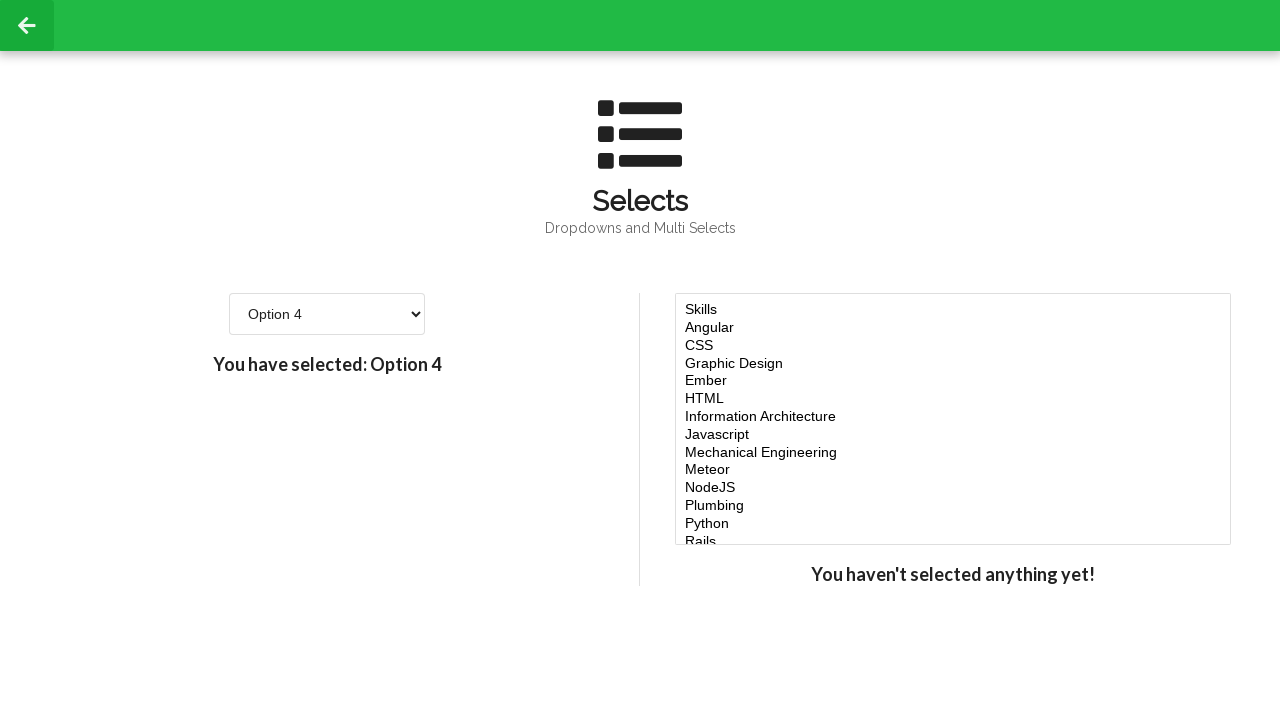